Tests the KnockoutJS Hello World example by entering text into an input field and verifying the value

Starting URL: http://knockoutjs.com/examples/helloWorld.html

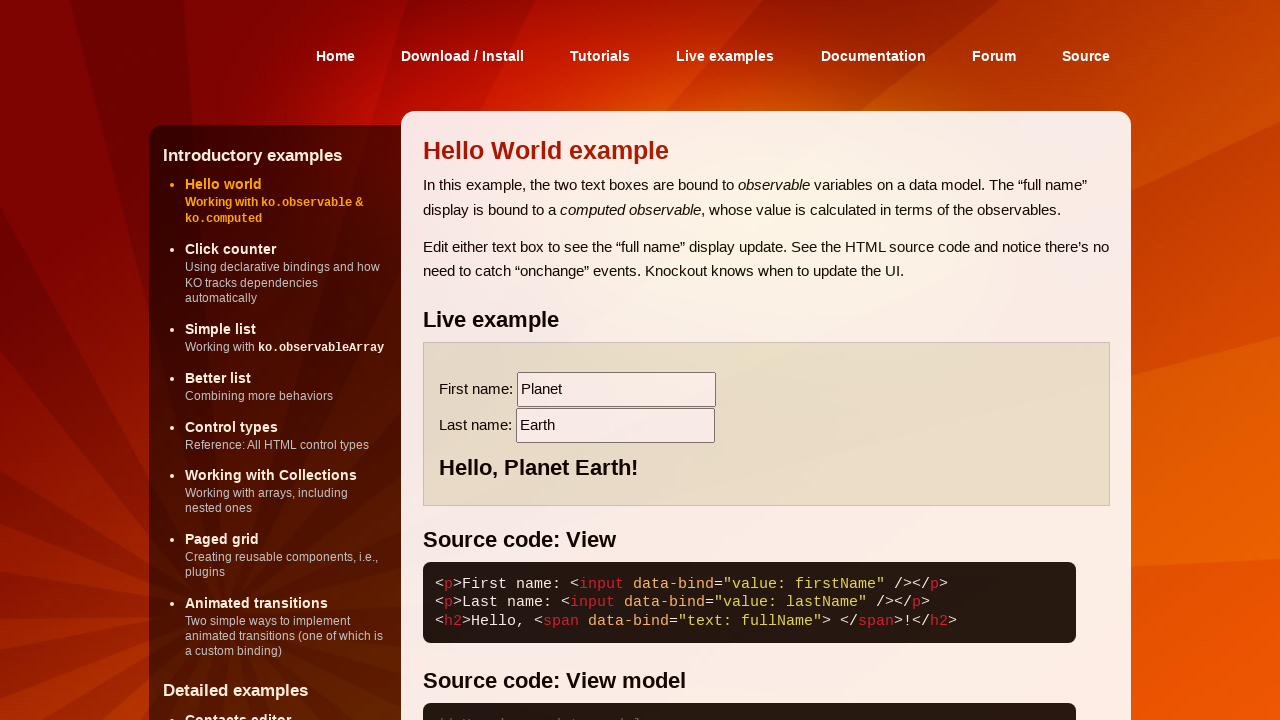

Entered 'Sample Text' into the first input field on input >> nth=0
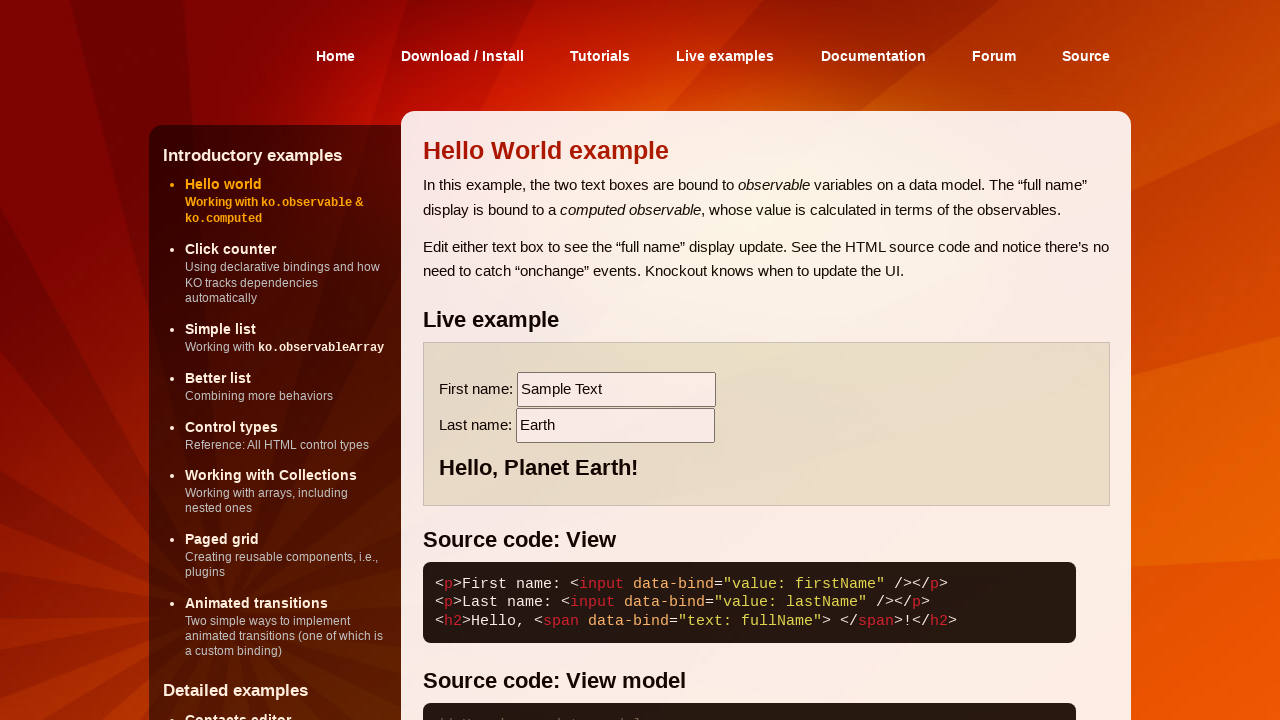

Verified that the input field contains the expected value 'Sample Text'
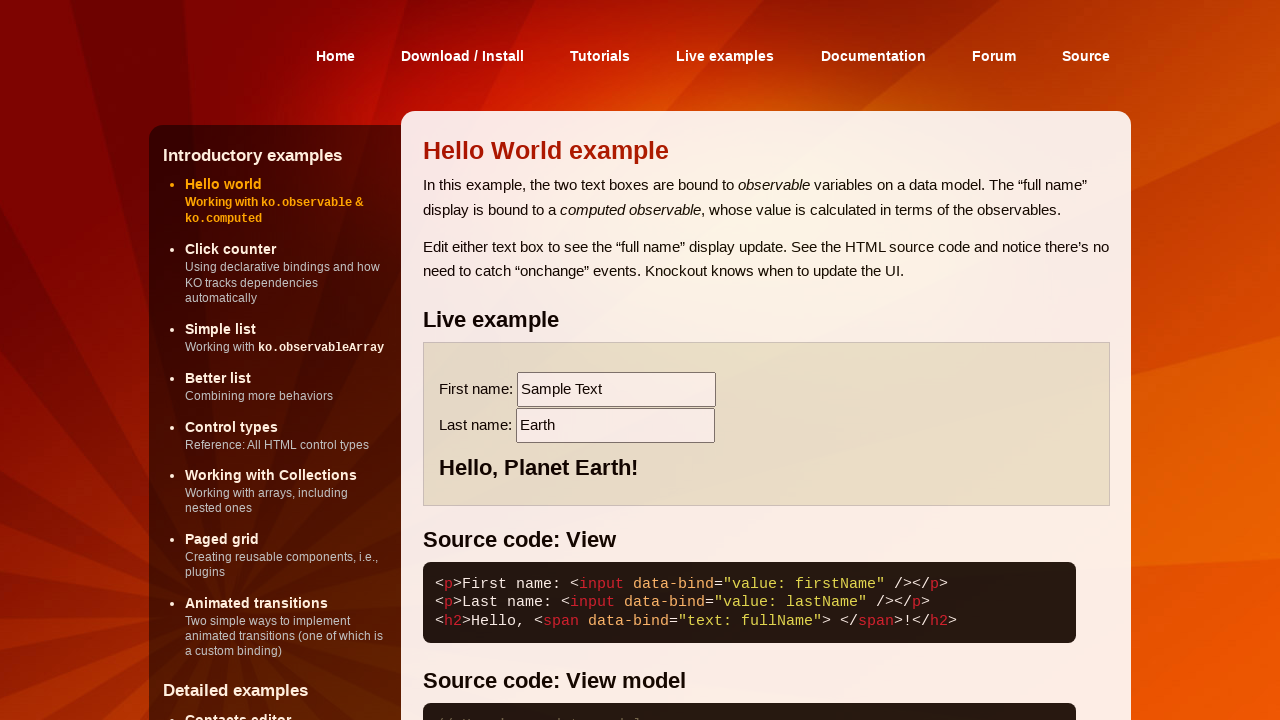

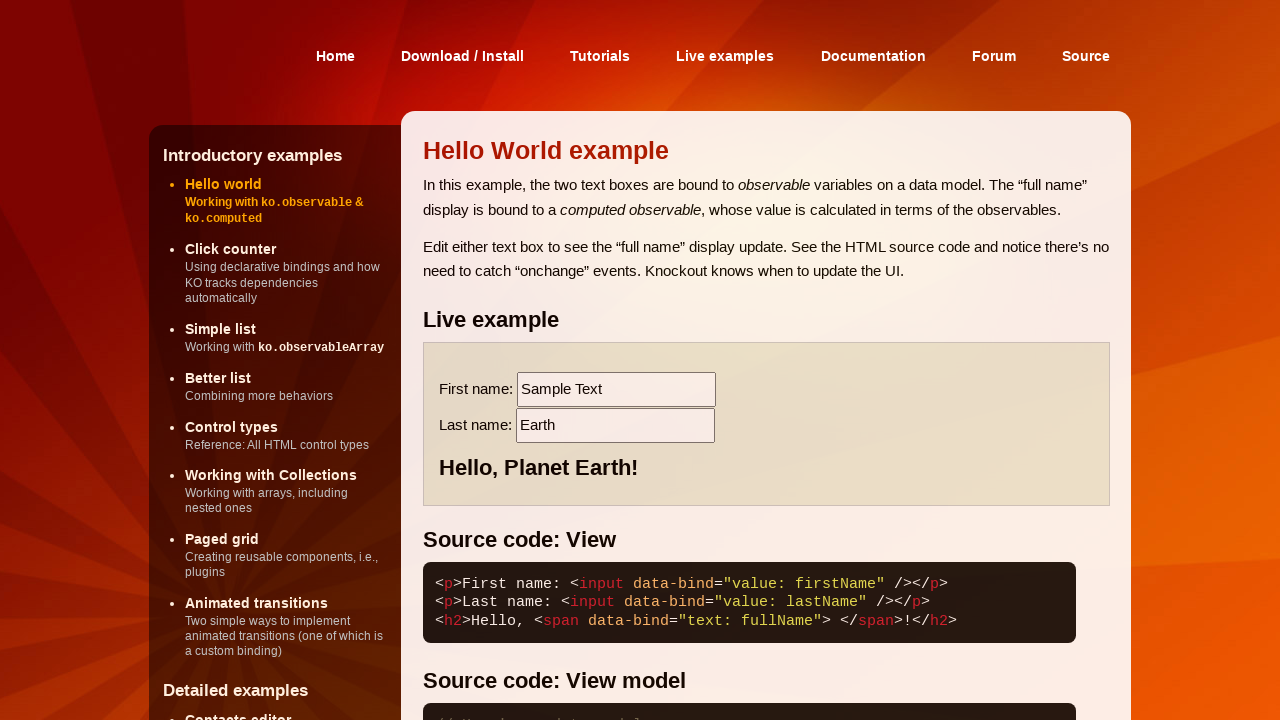